Adds multiple grocery items (Cucumber, Brocolli, Beetroot) to the shopping cart by finding them in the product list and clicking their Add to Cart buttons

Starting URL: https://rahulshettyacademy.com/seleniumPractise/#/

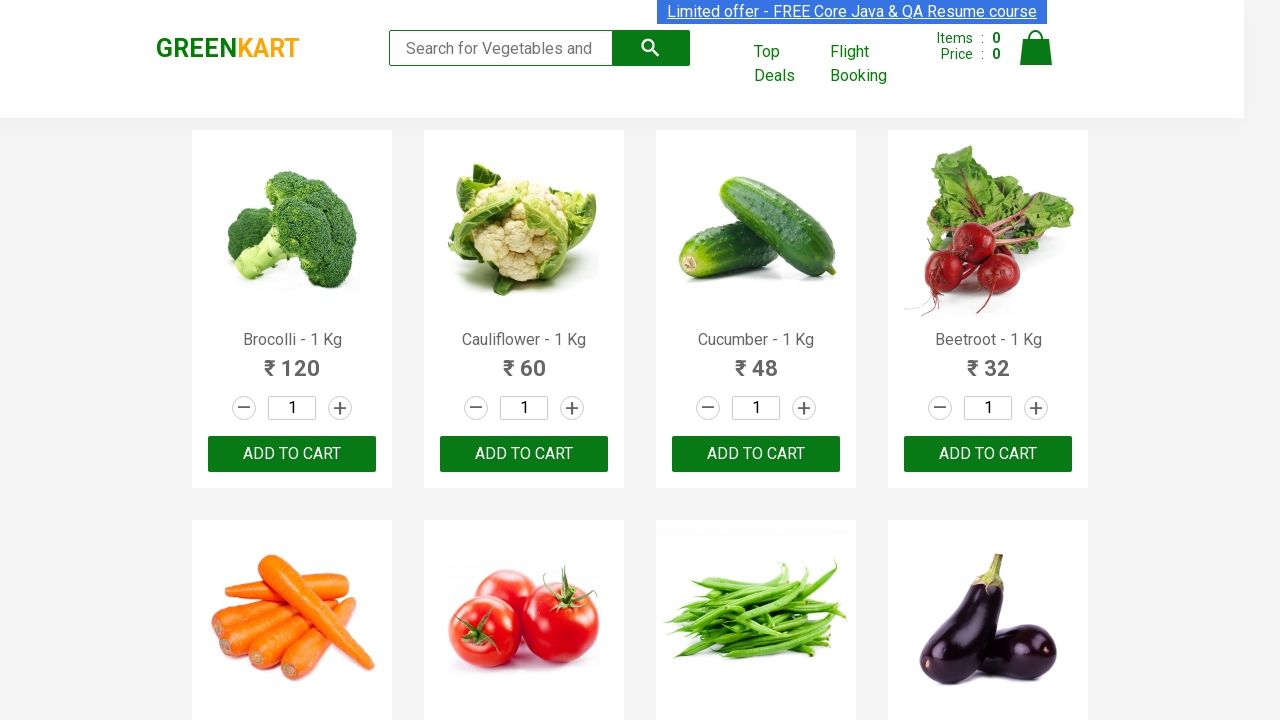

Retrieved all product names from the page
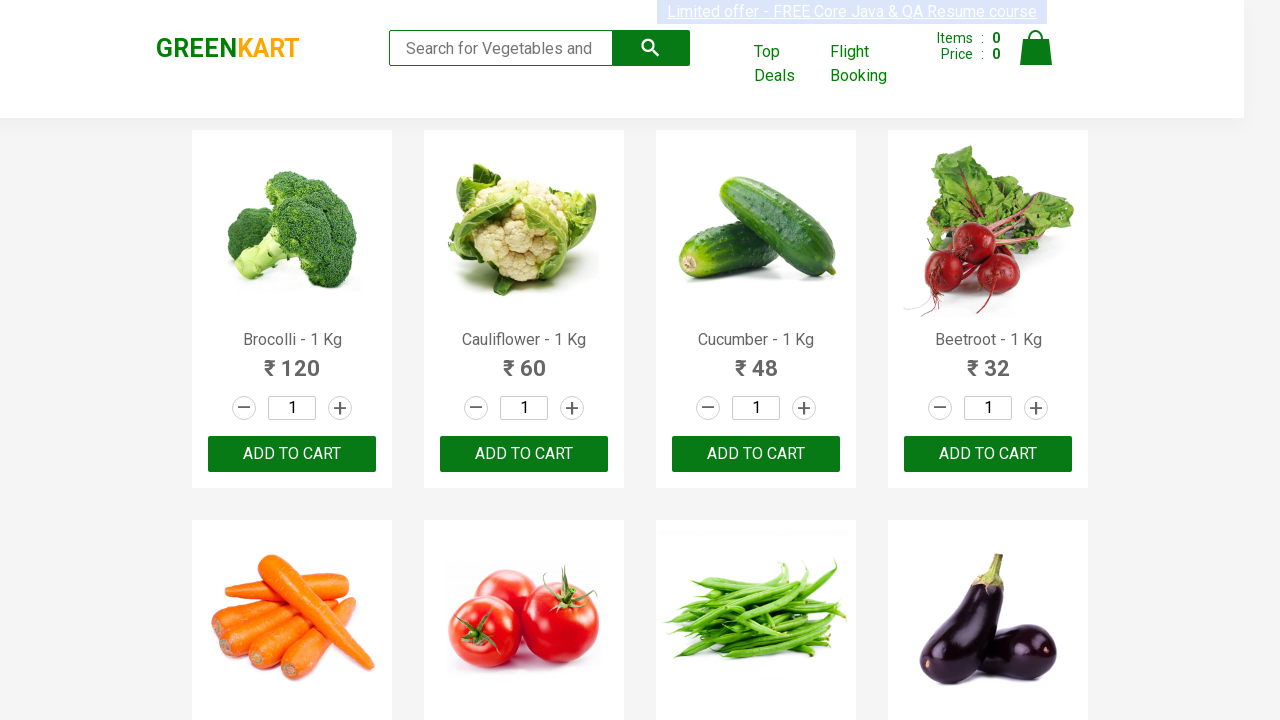

Retrieved text content for product at index 0
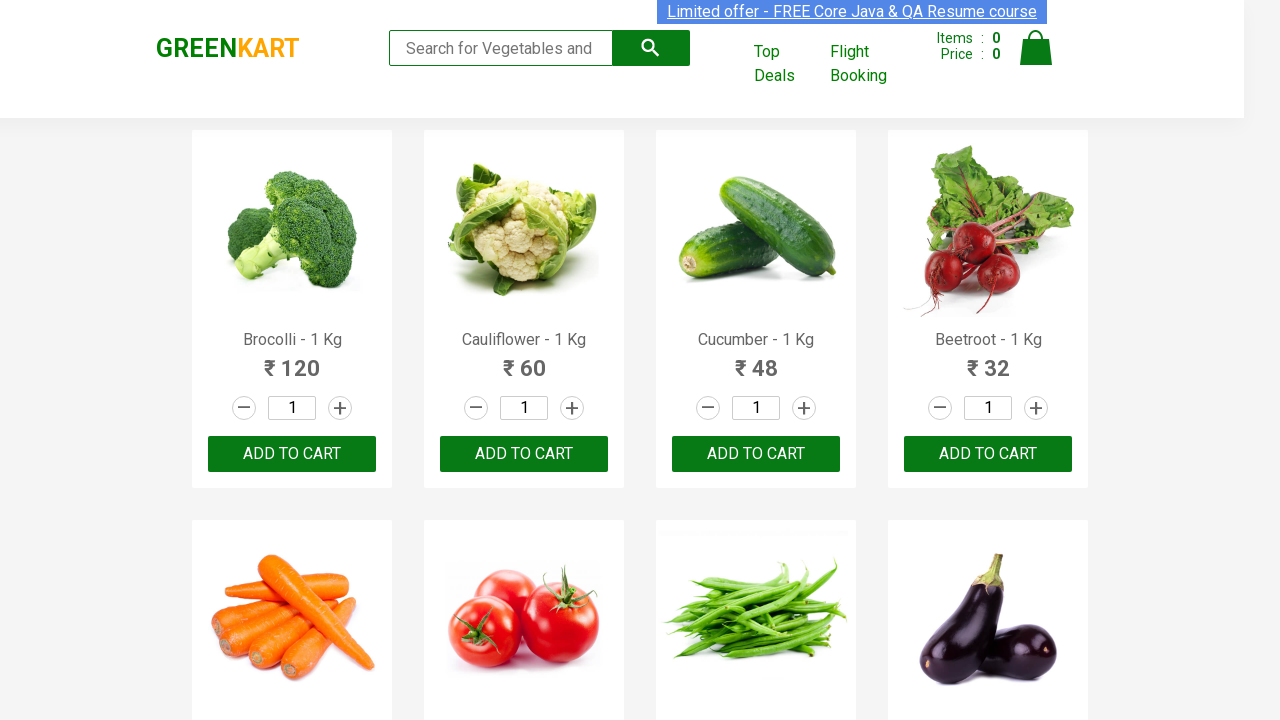

Clicked Add to Cart button for Brocolli at (292, 454) on xpath=//div[@class='product-action']/button >> nth=0
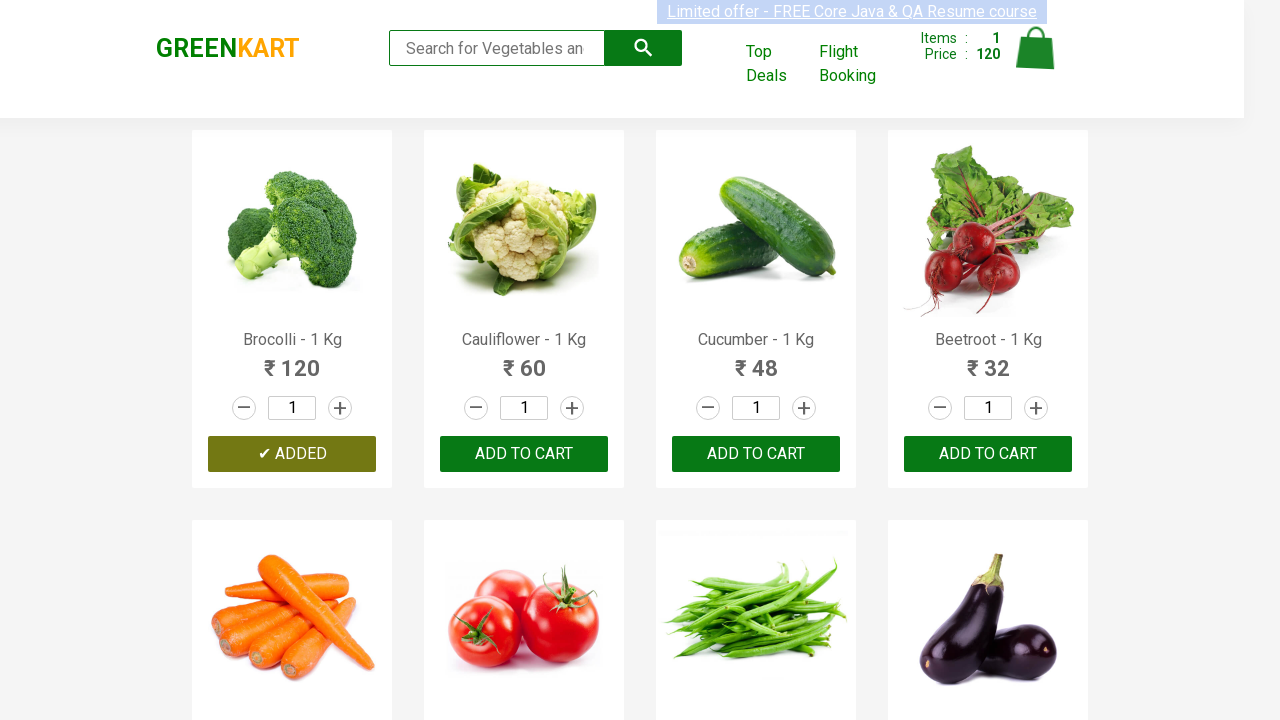

Retrieved text content for product at index 1
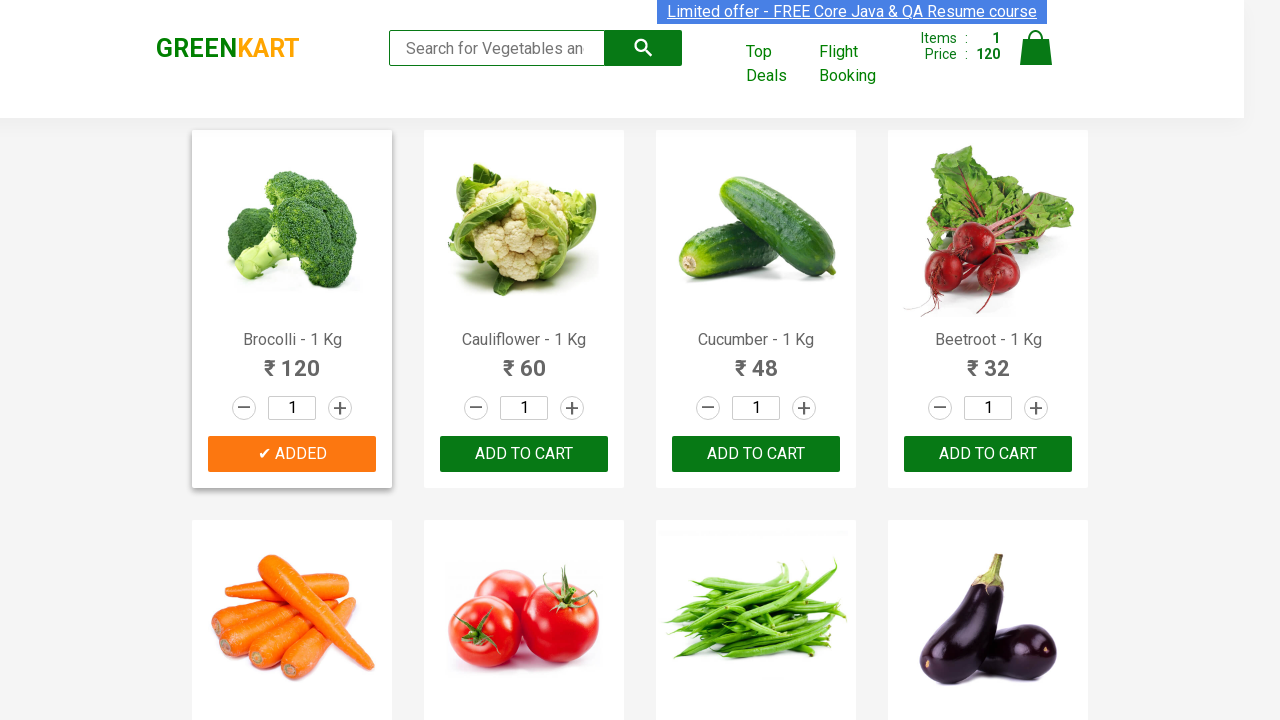

Retrieved text content for product at index 2
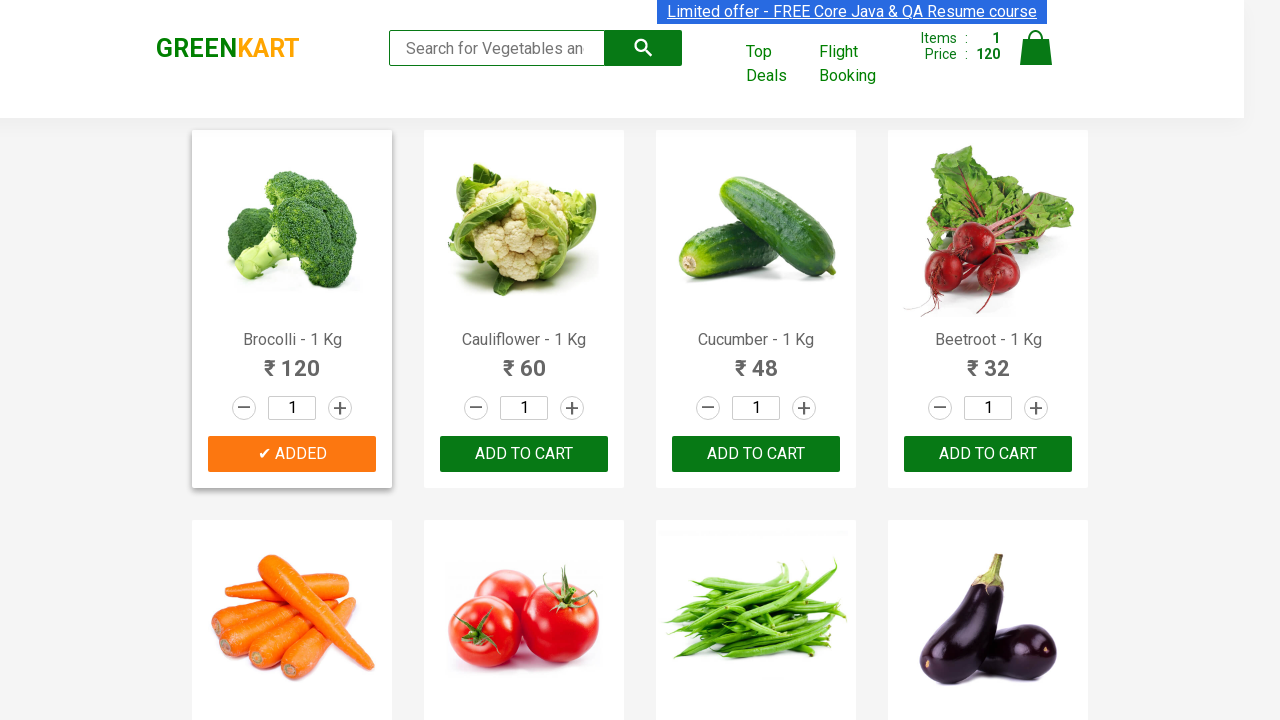

Clicked Add to Cart button for Cucumber at (756, 454) on xpath=//div[@class='product-action']/button >> nth=2
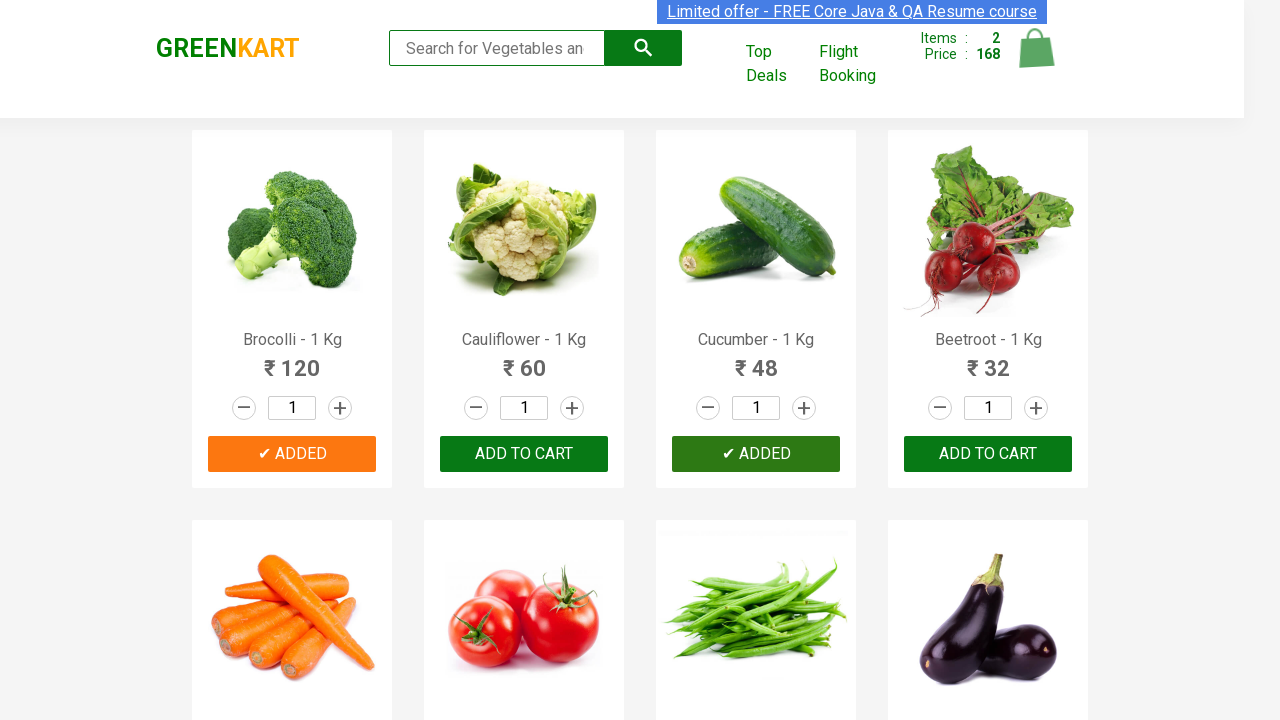

Retrieved text content for product at index 3
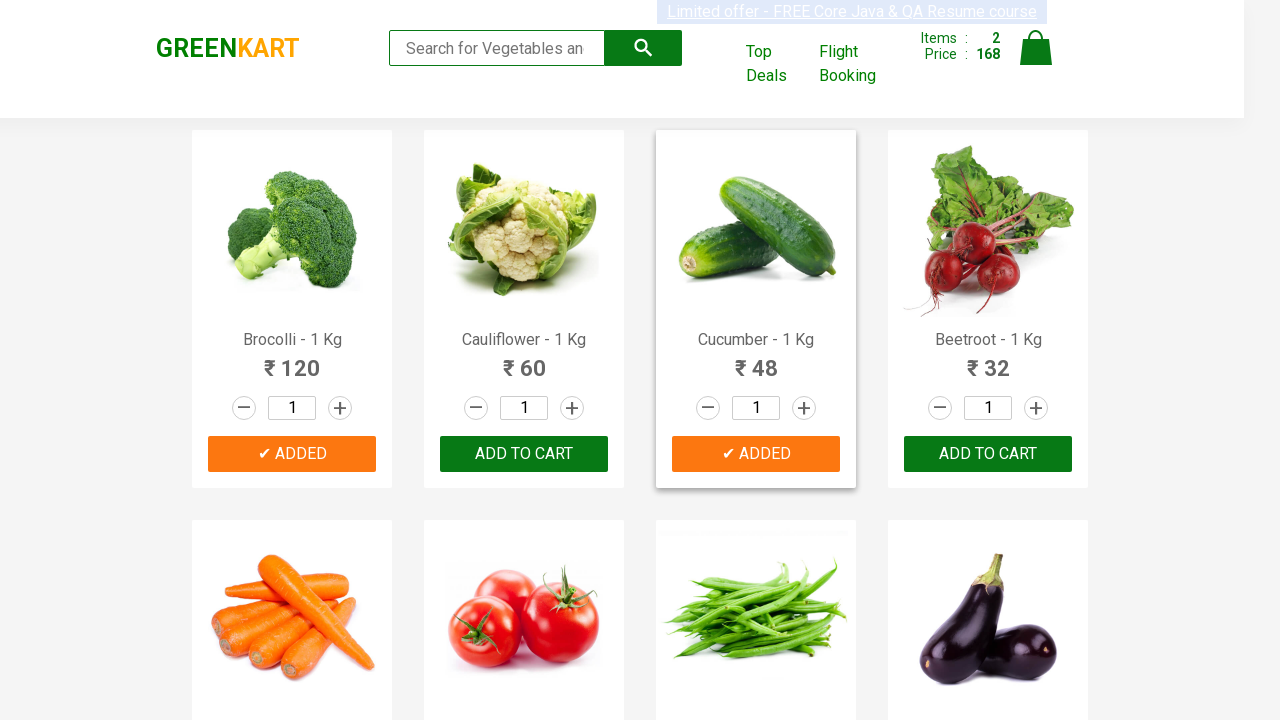

Clicked Add to Cart button for Beetroot at (988, 454) on xpath=//div[@class='product-action']/button >> nth=3
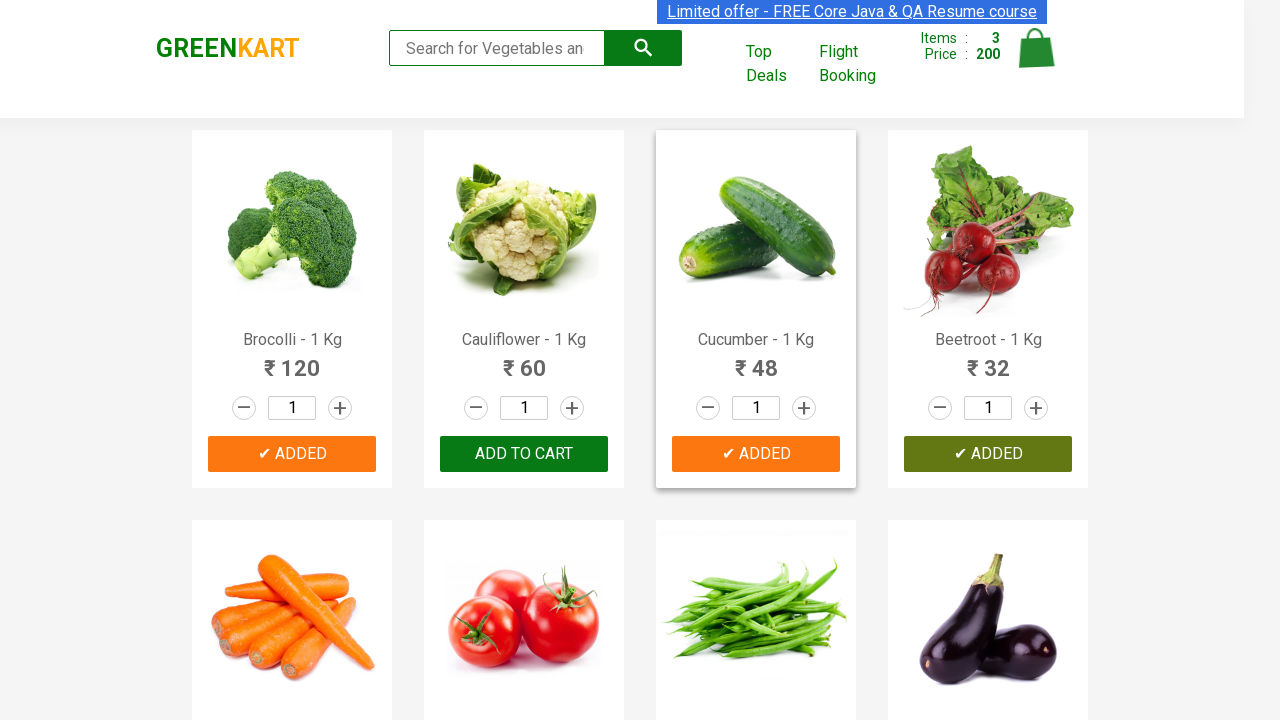

Retrieved text content for product at index 4
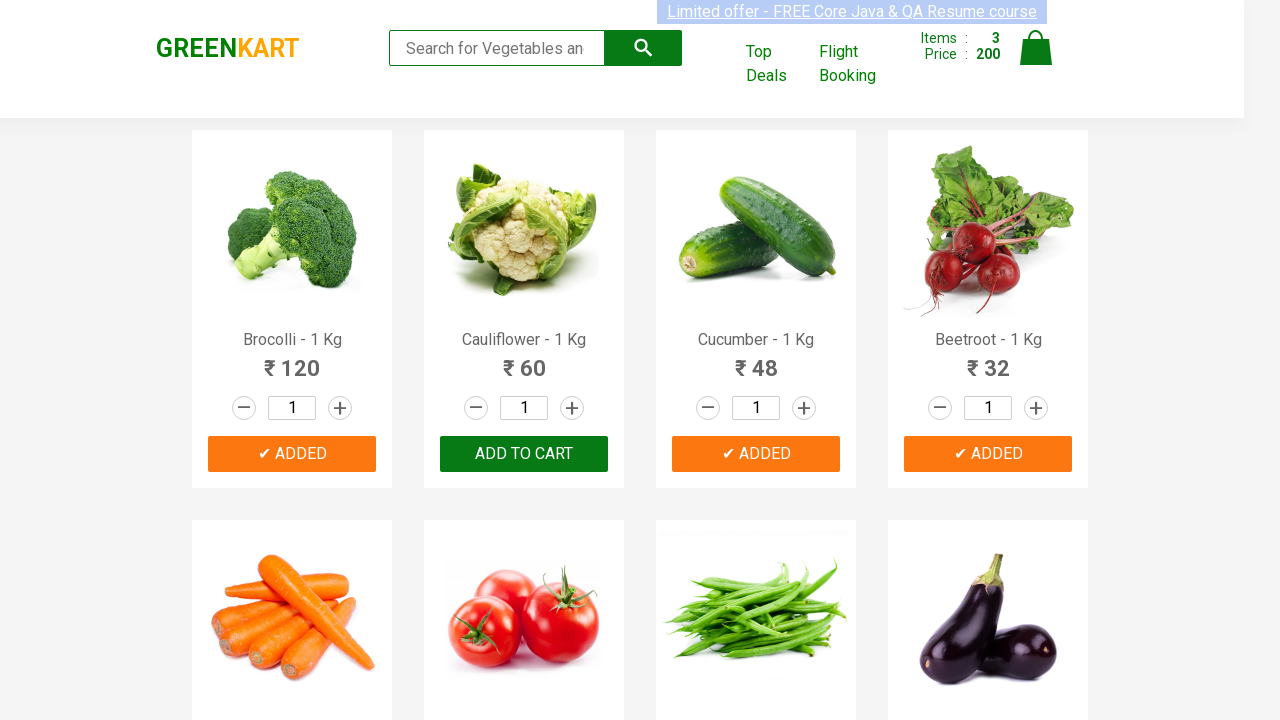

Retrieved text content for product at index 5
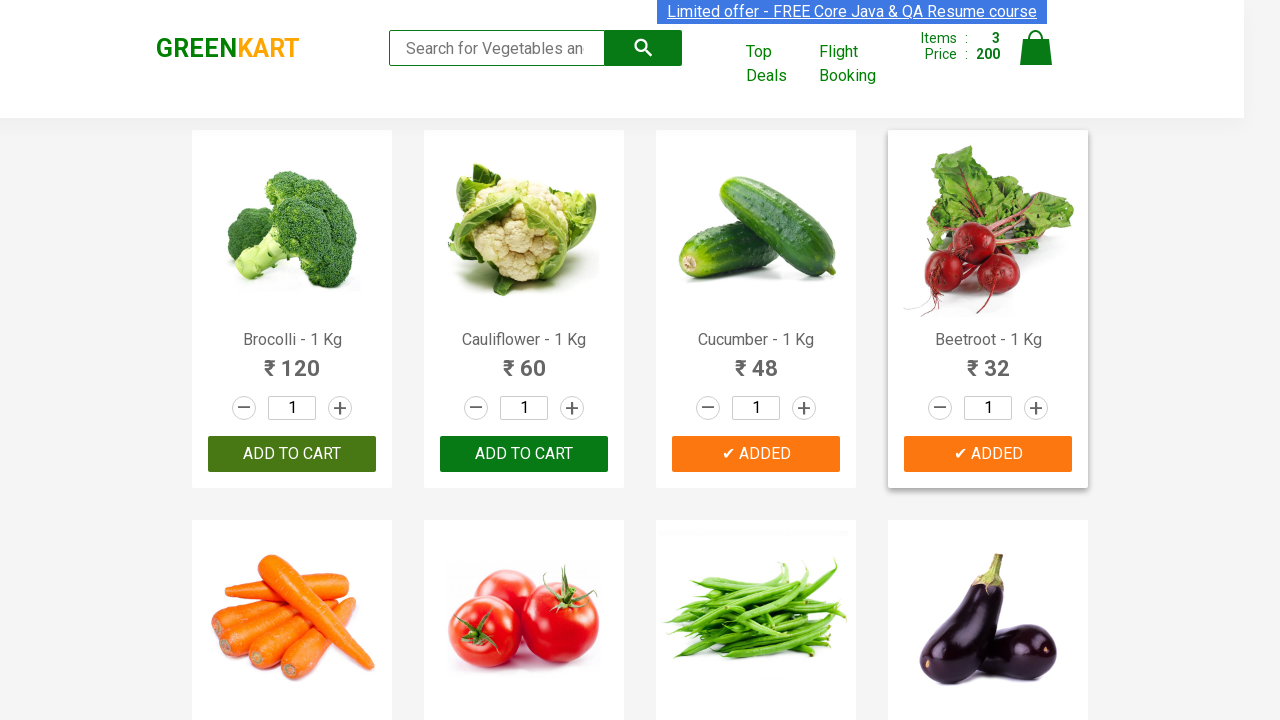

Retrieved text content for product at index 6
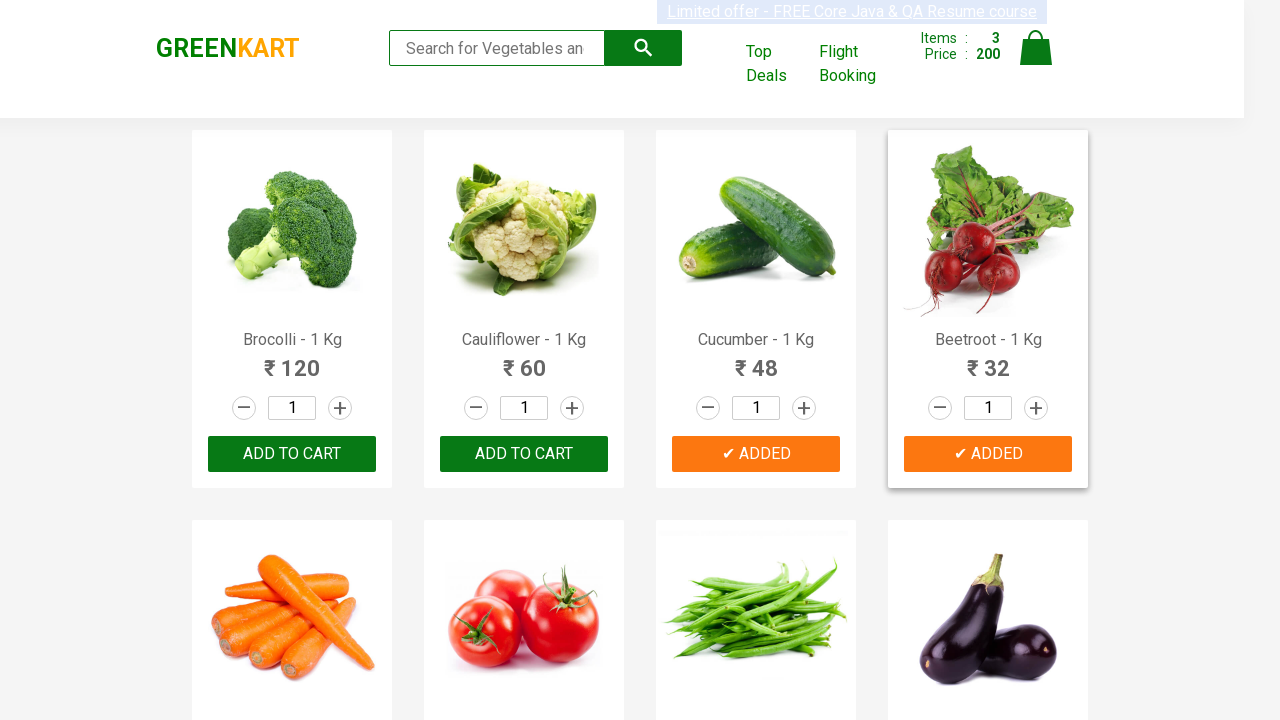

Retrieved text content for product at index 7
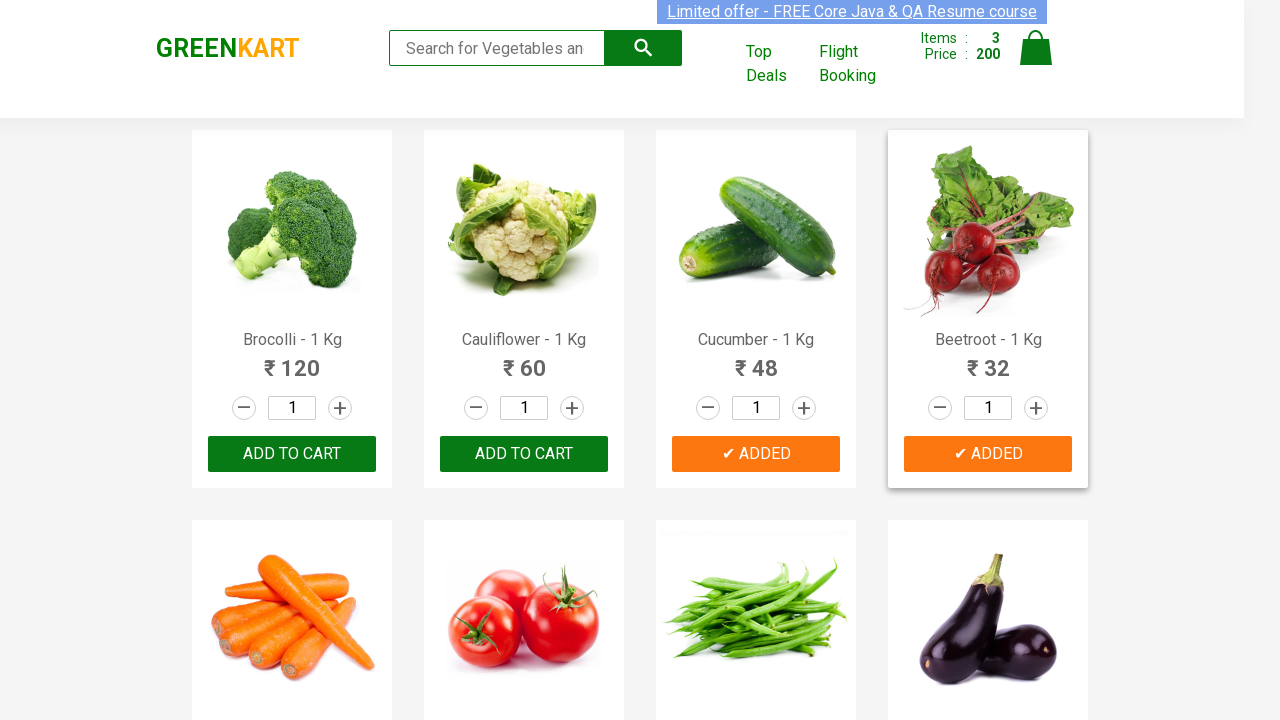

Retrieved text content for product at index 8
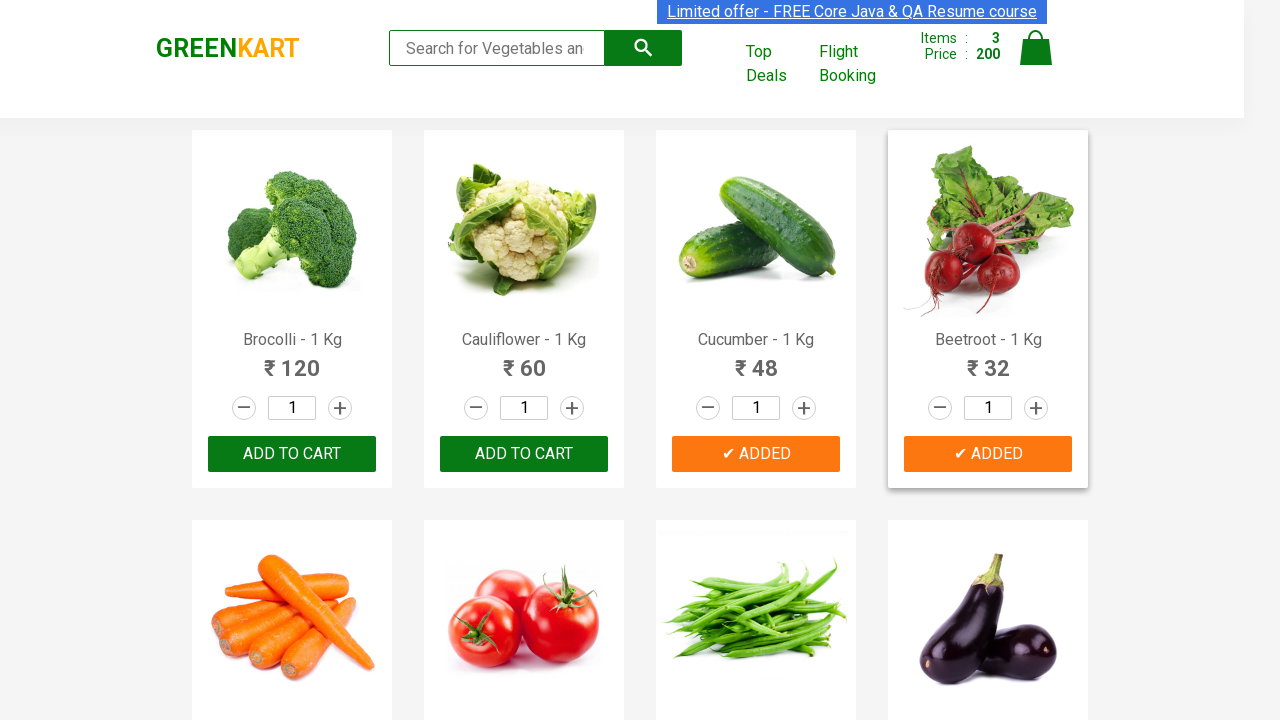

Retrieved text content for product at index 9
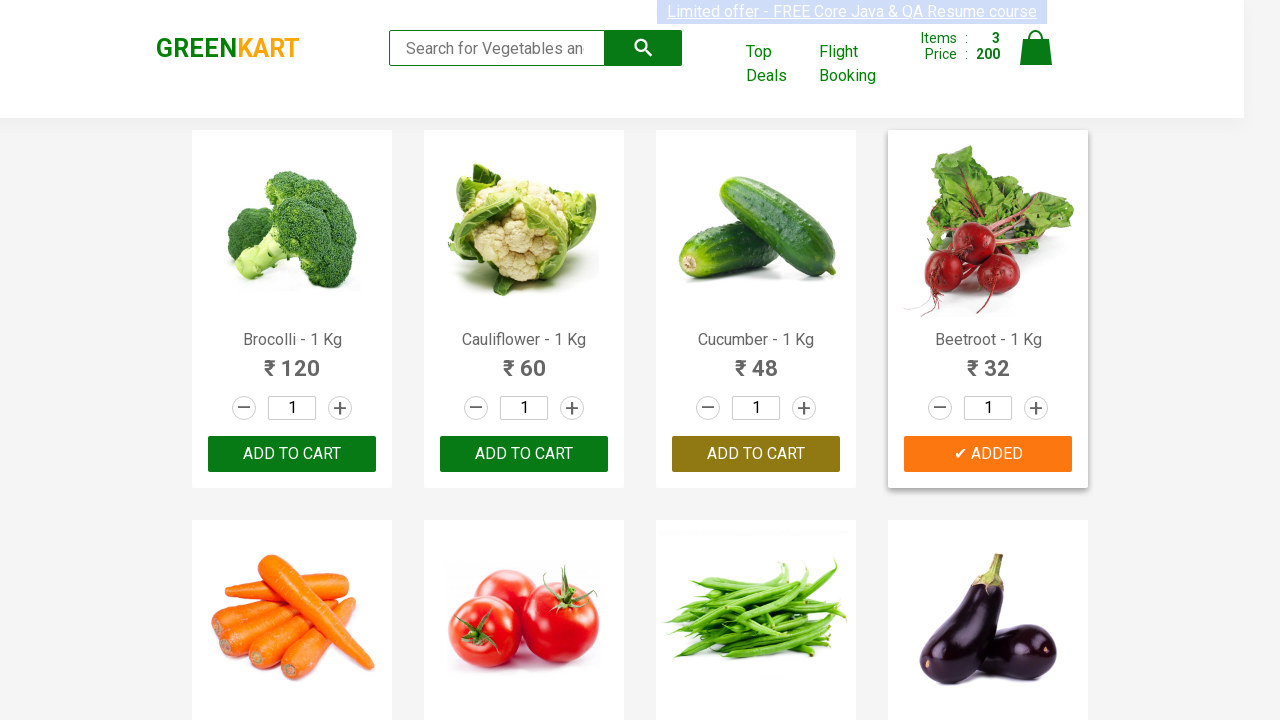

Retrieved text content for product at index 10
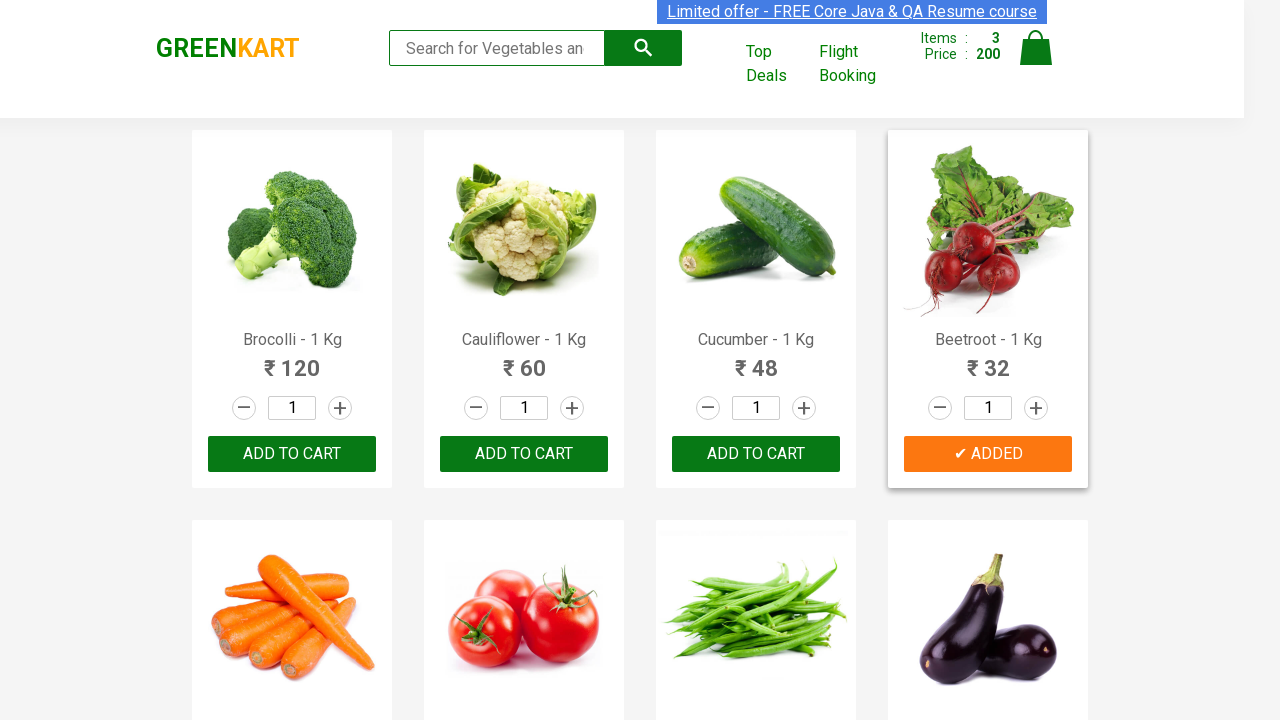

Retrieved text content for product at index 11
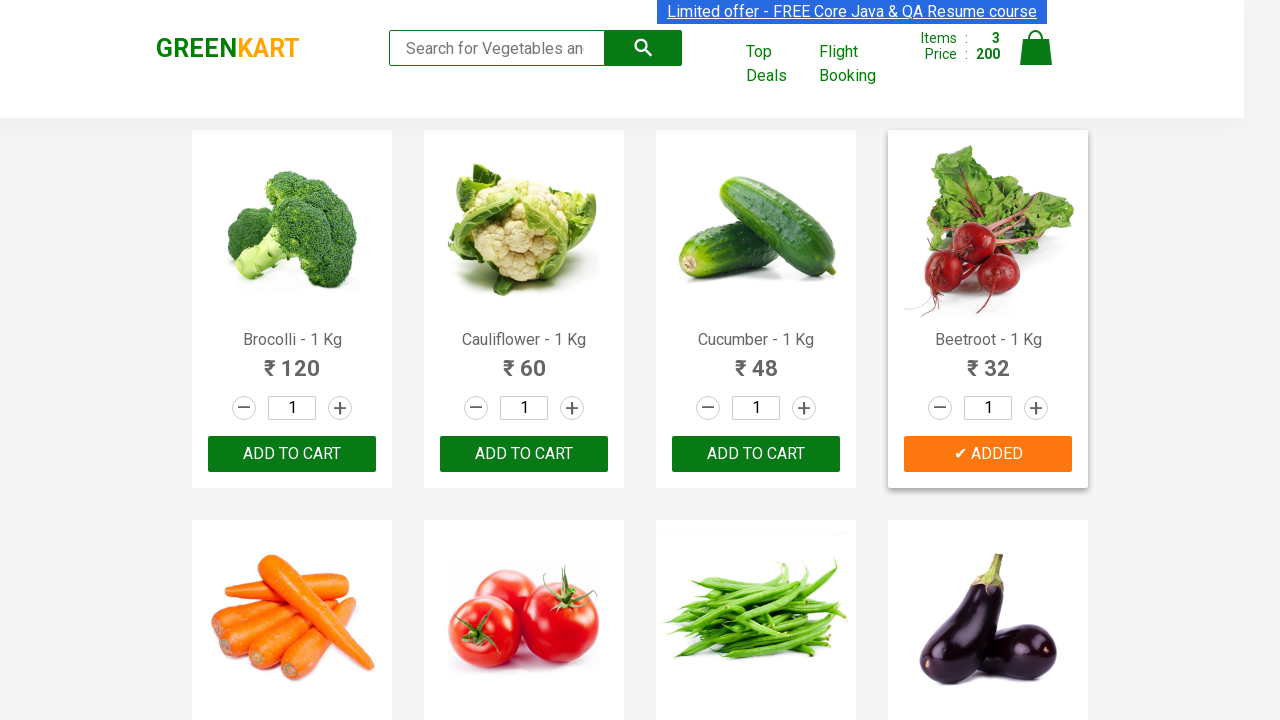

Retrieved text content for product at index 12
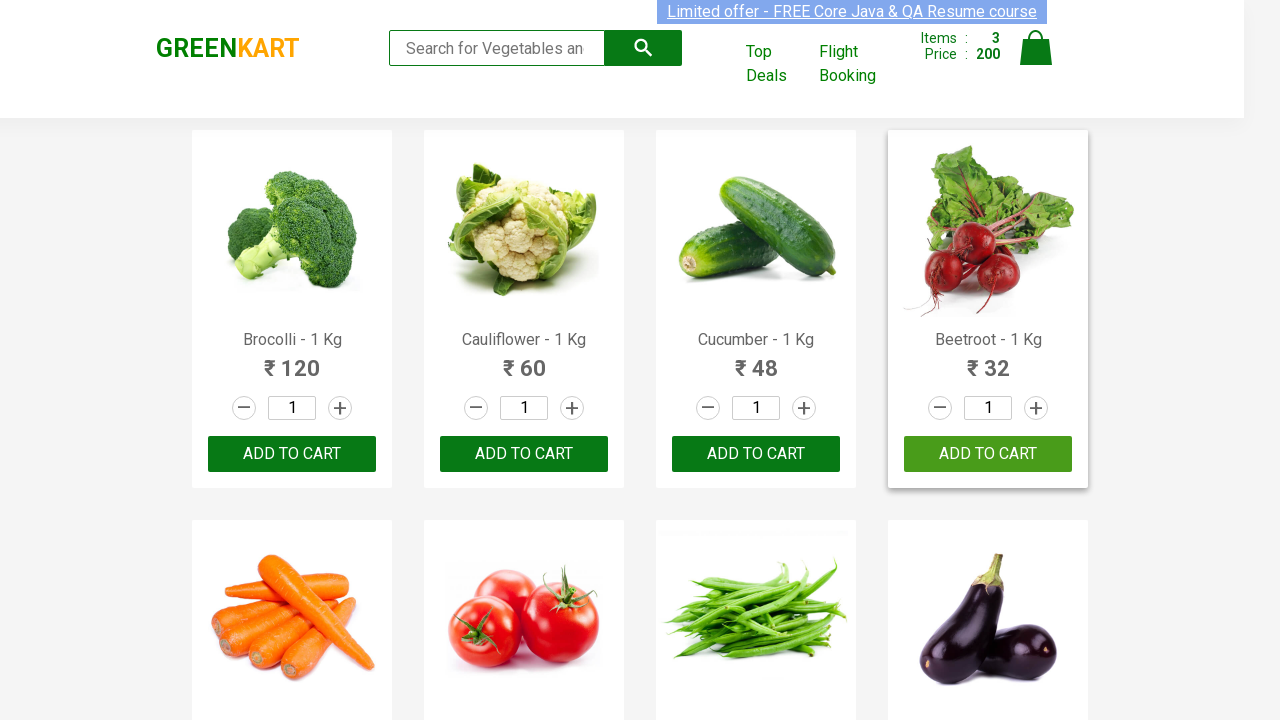

Retrieved text content for product at index 13
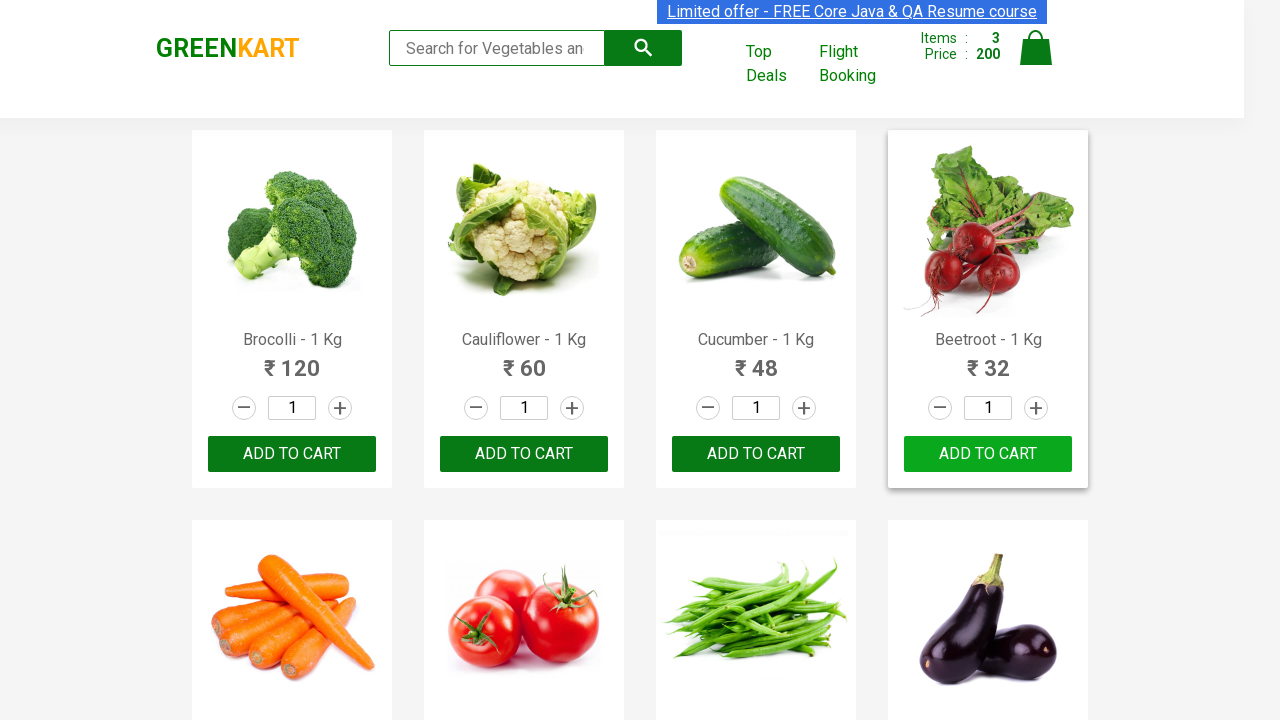

Retrieved text content for product at index 14
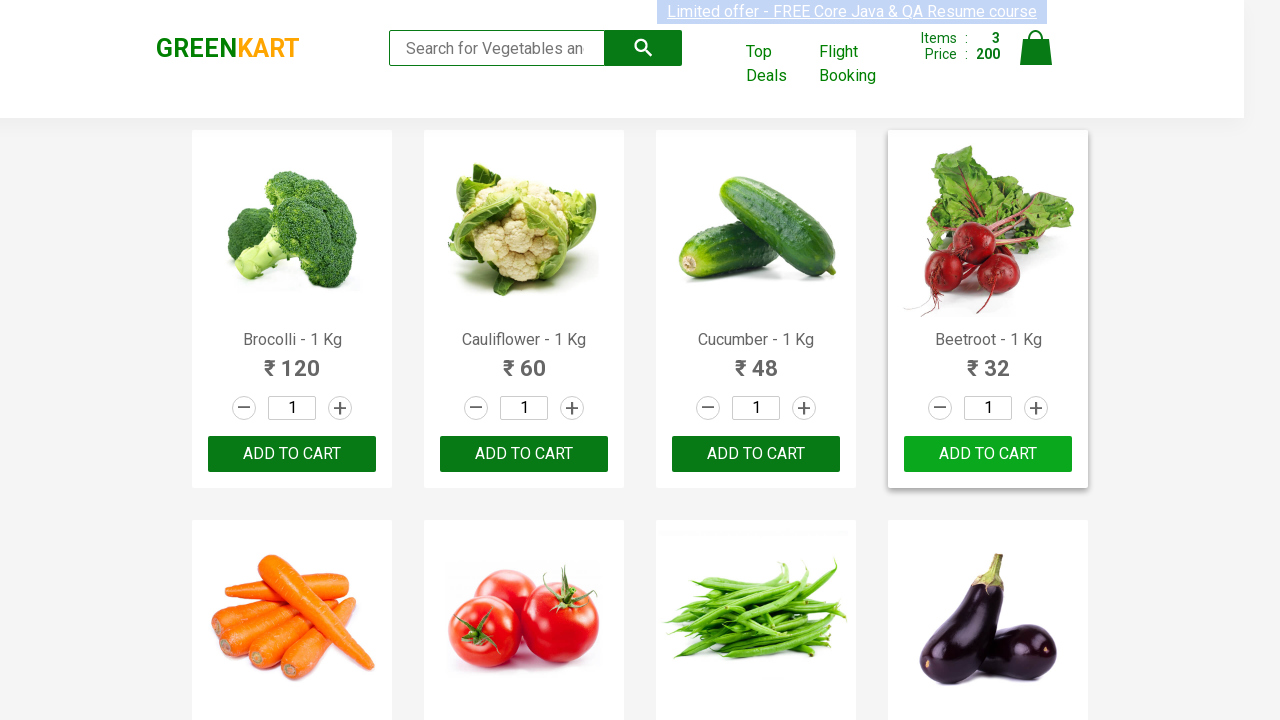

Retrieved text content for product at index 15
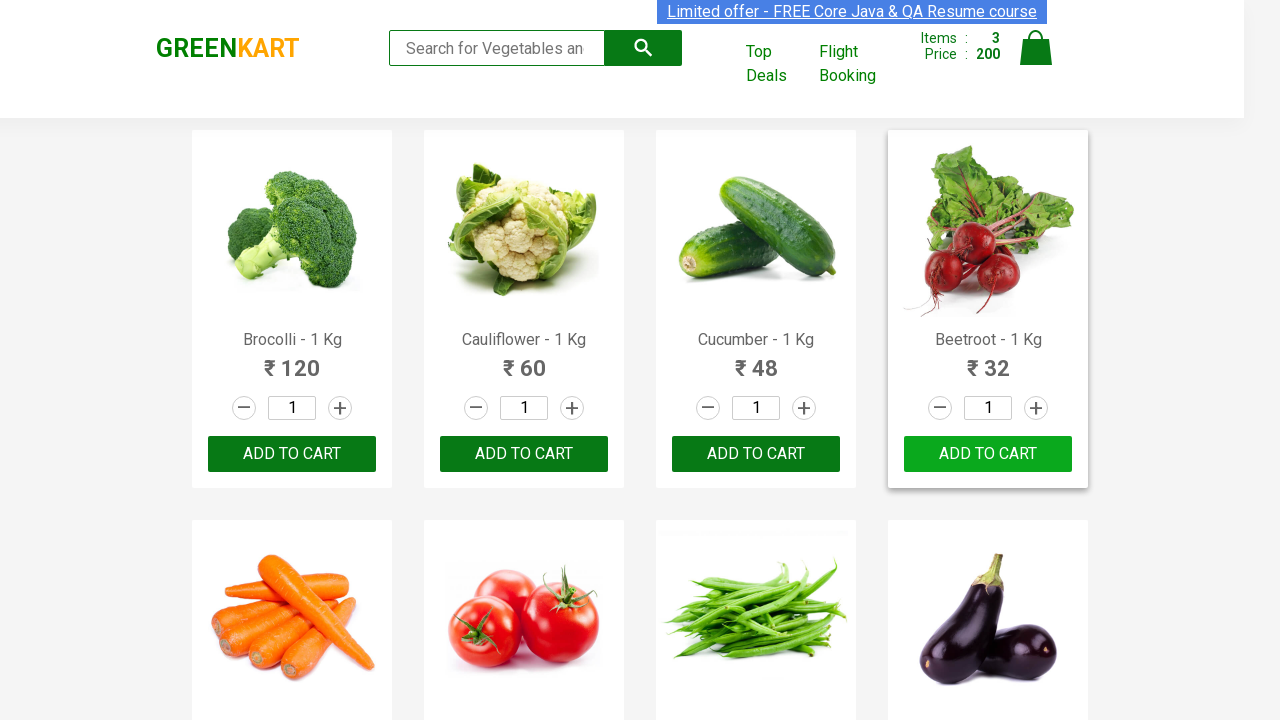

Retrieved text content for product at index 16
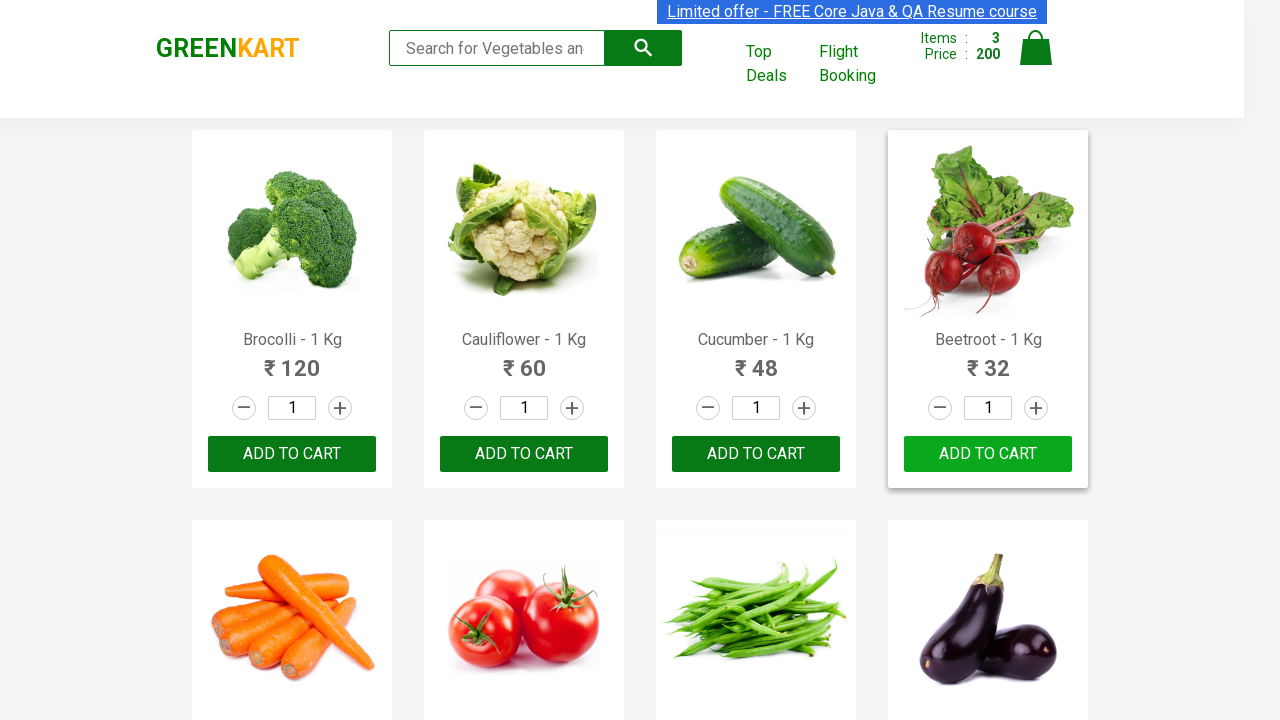

Retrieved text content for product at index 17
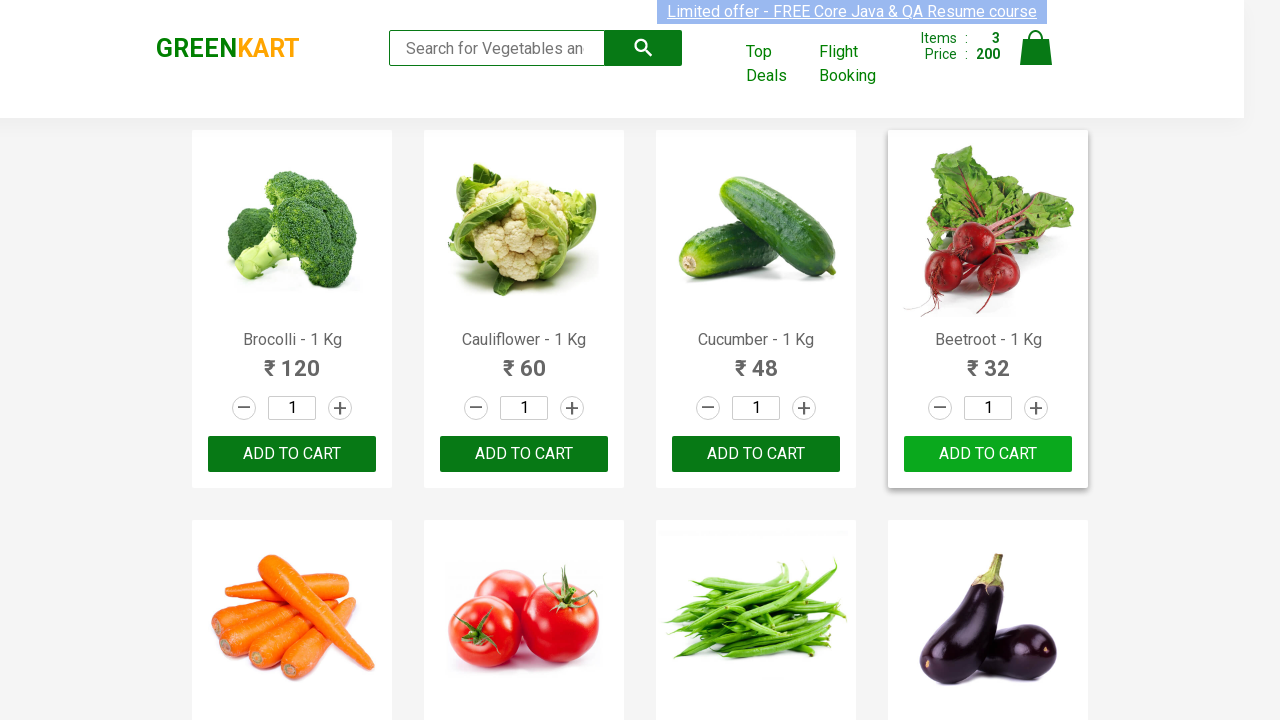

Retrieved text content for product at index 18
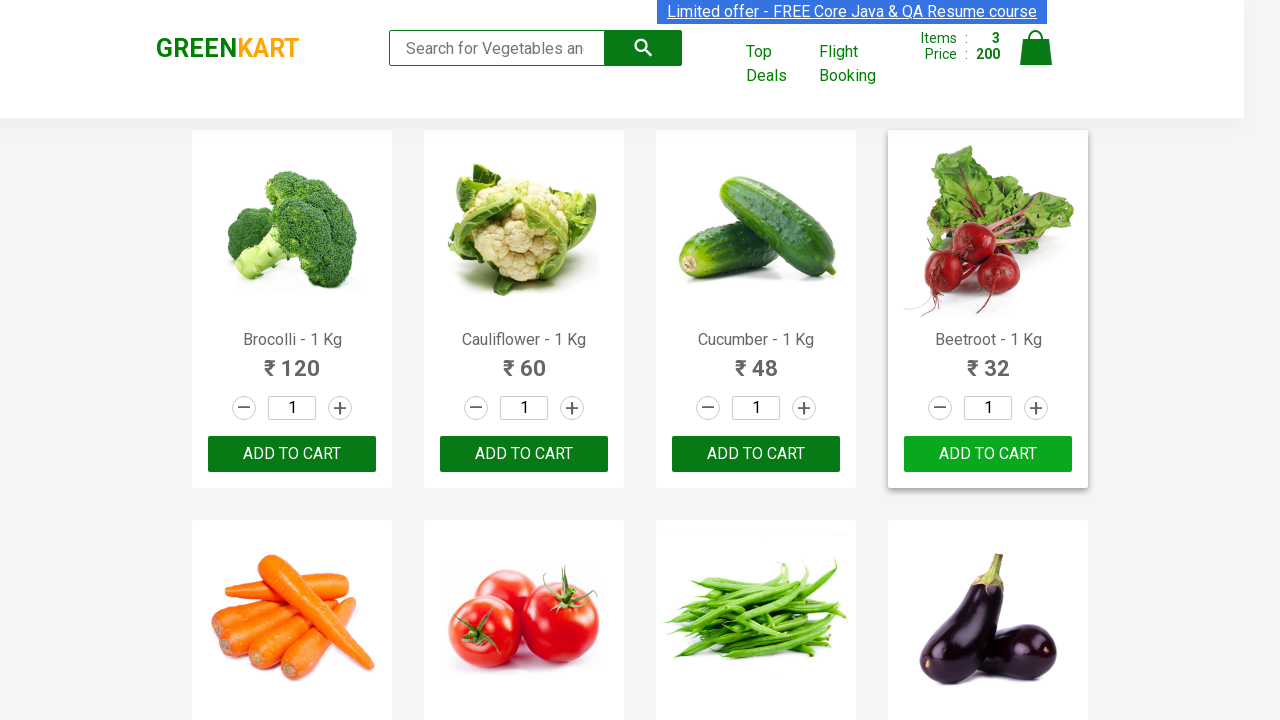

Retrieved text content for product at index 19
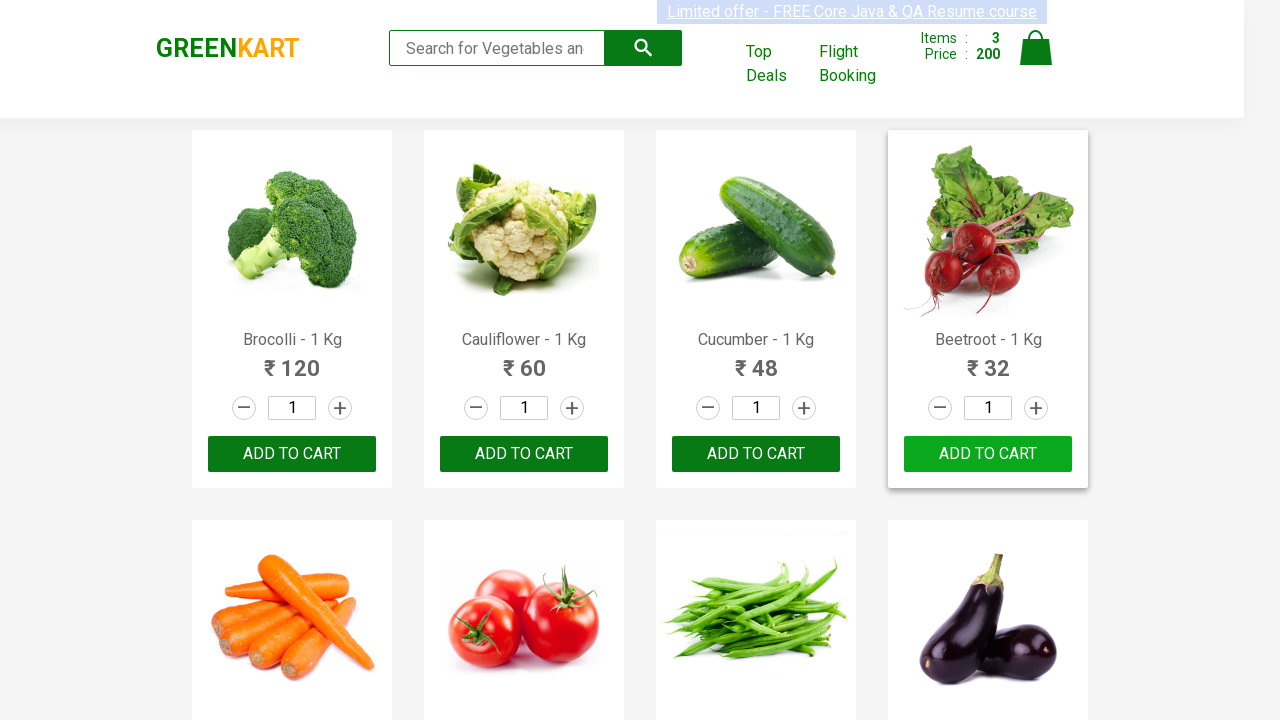

Retrieved text content for product at index 20
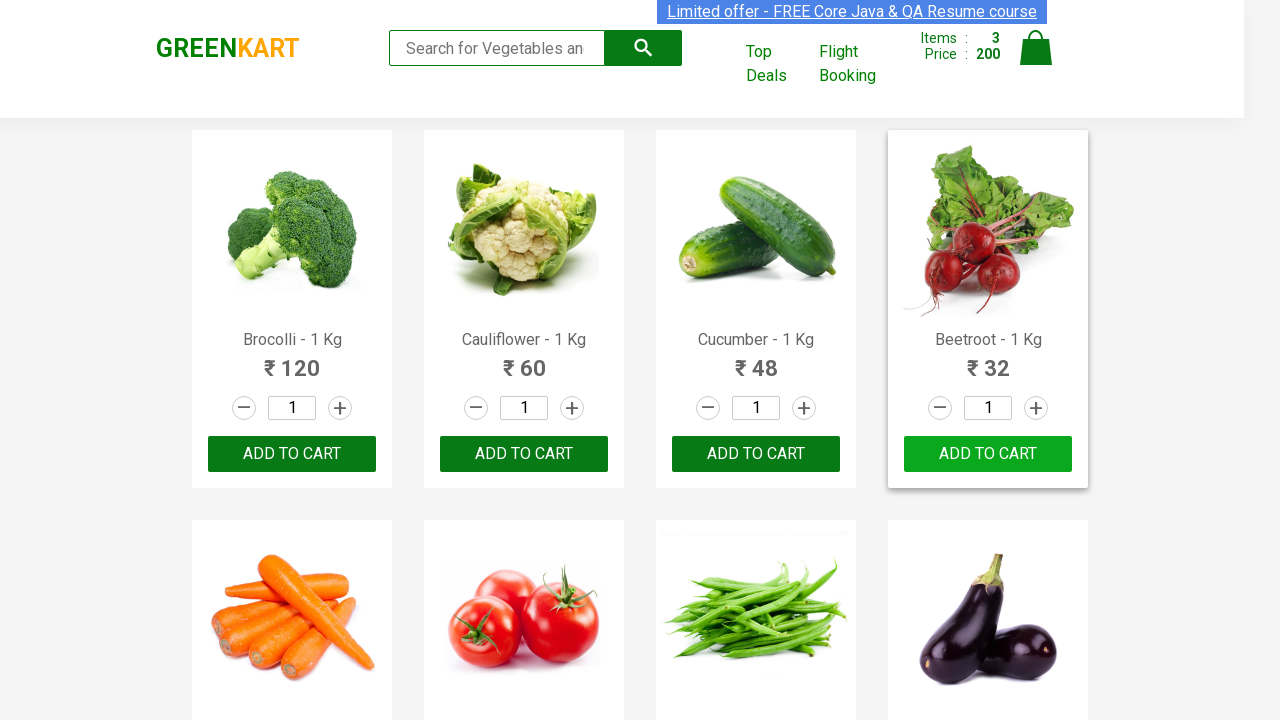

Retrieved text content for product at index 21
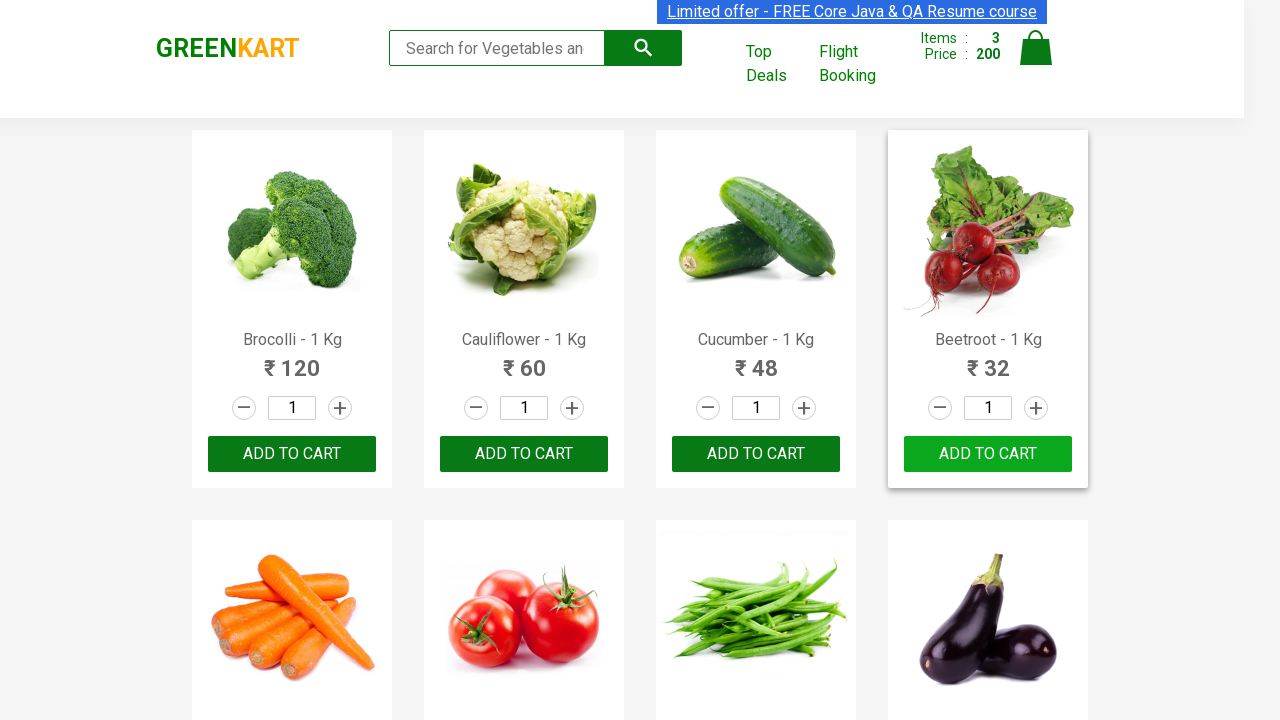

Retrieved text content for product at index 22
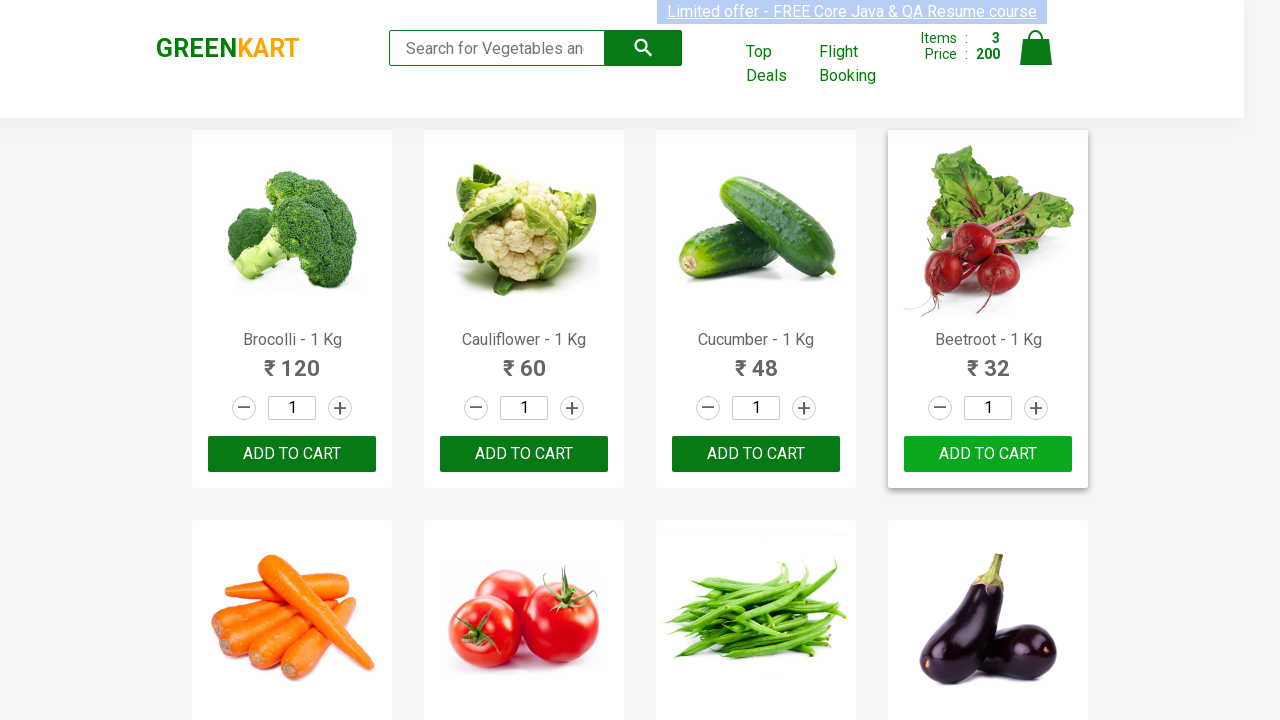

Retrieved text content for product at index 23
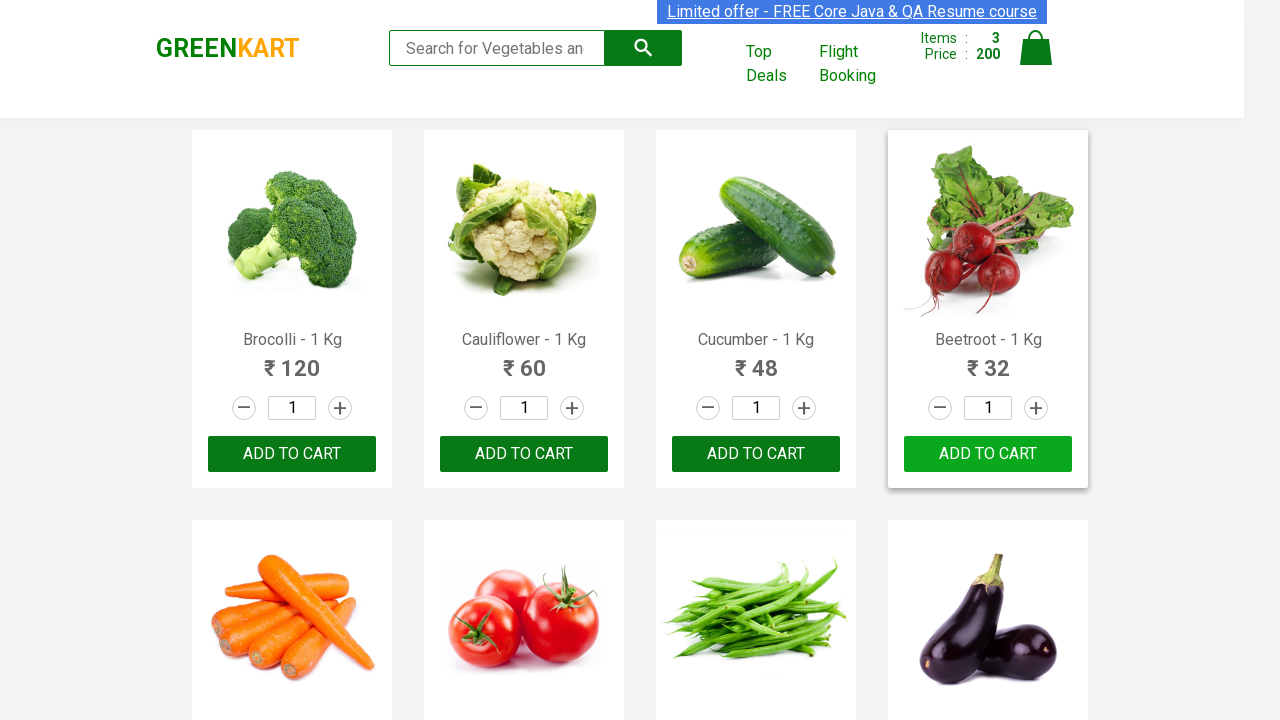

Retrieved text content for product at index 24
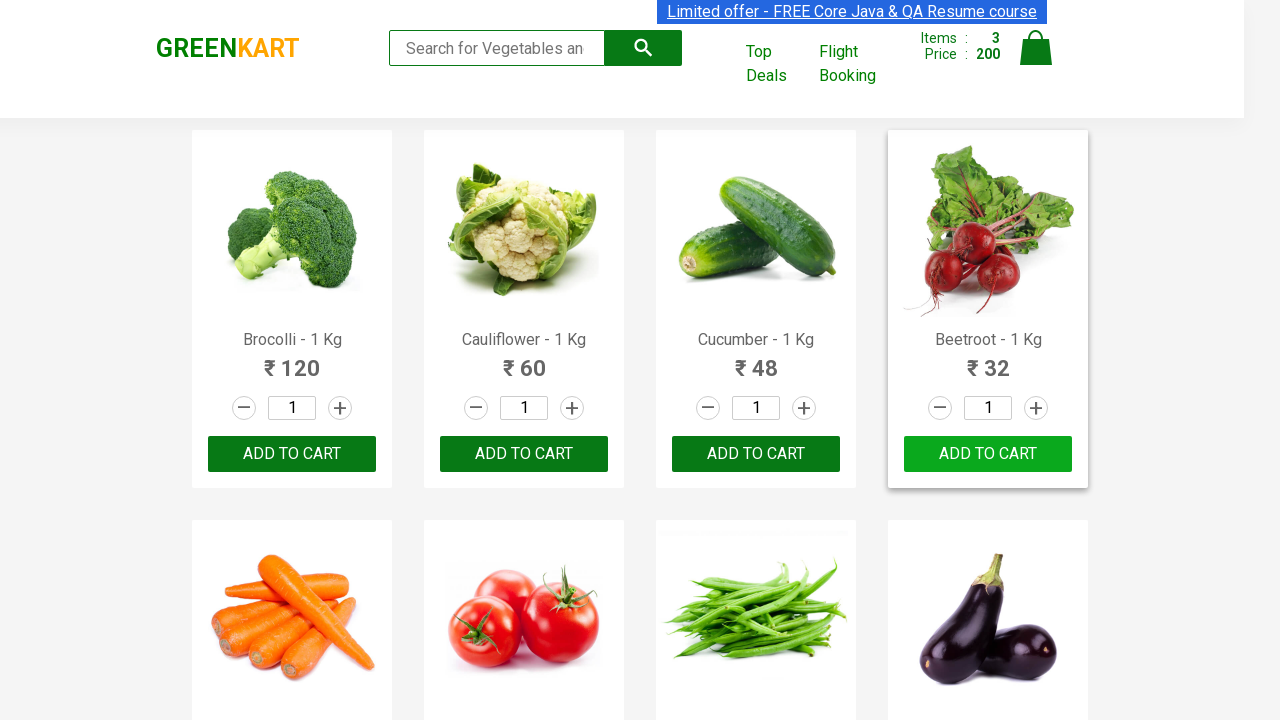

Retrieved text content for product at index 25
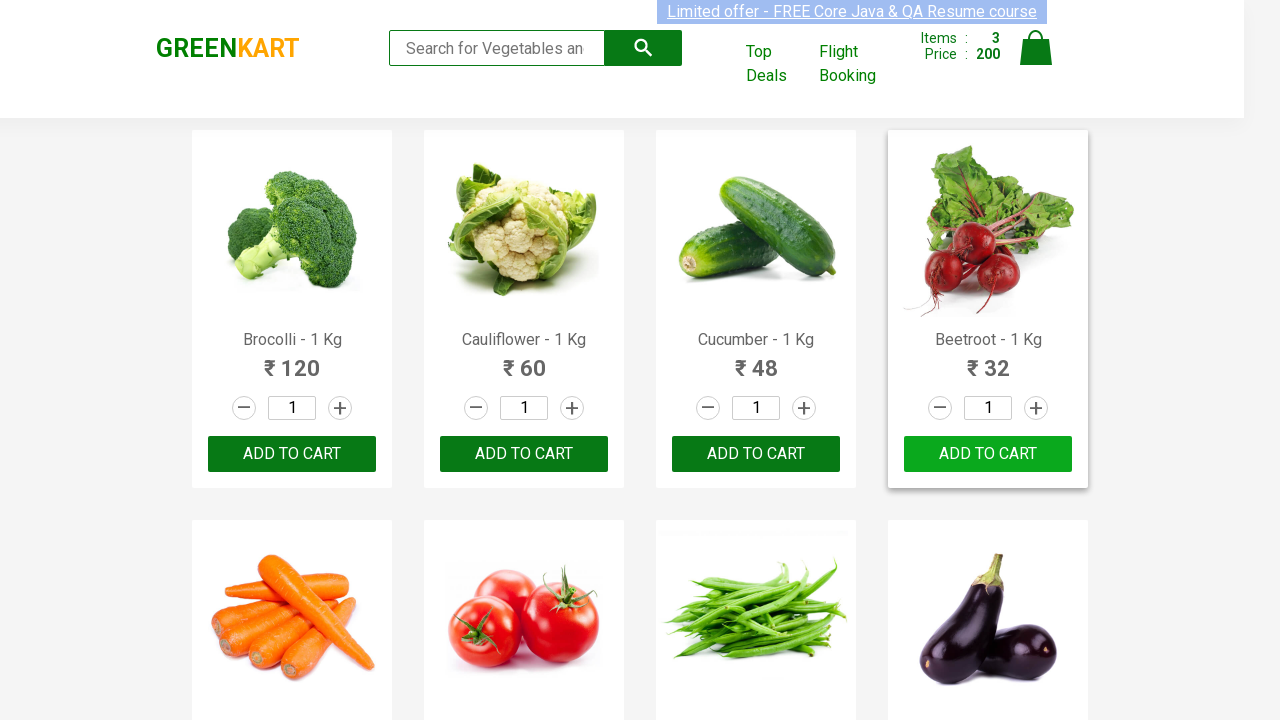

Retrieved text content for product at index 26
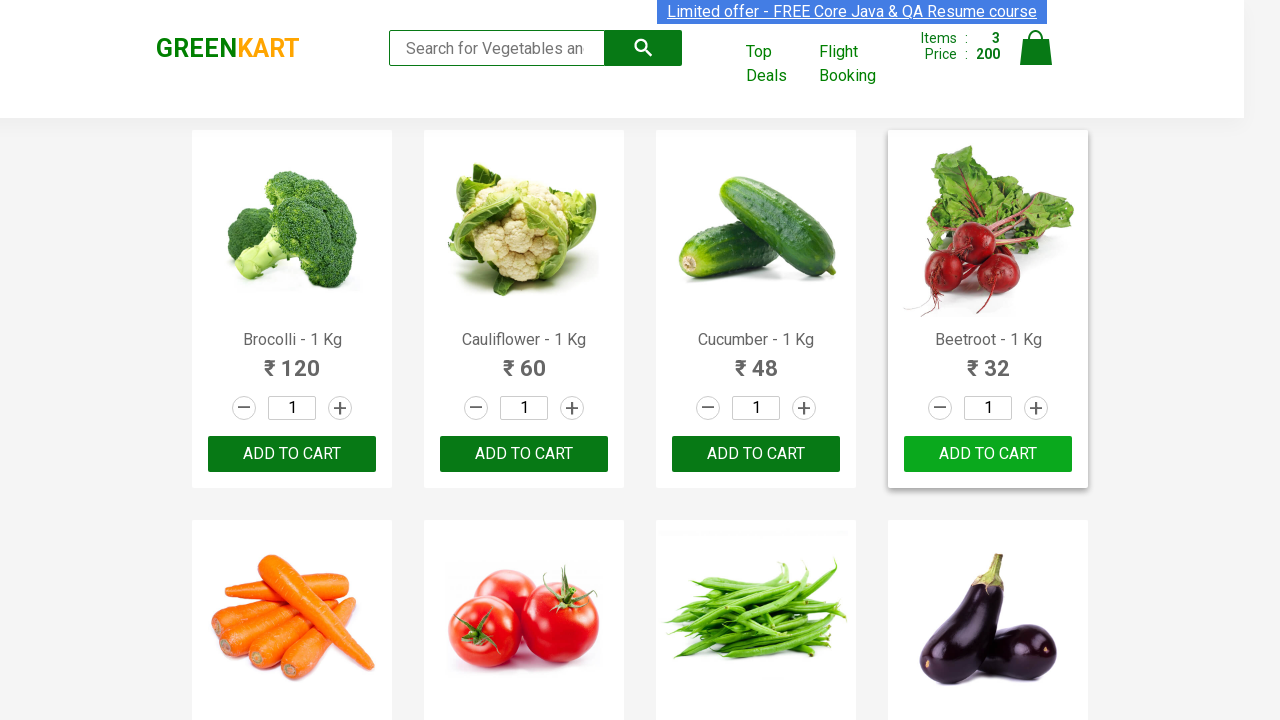

Retrieved text content for product at index 27
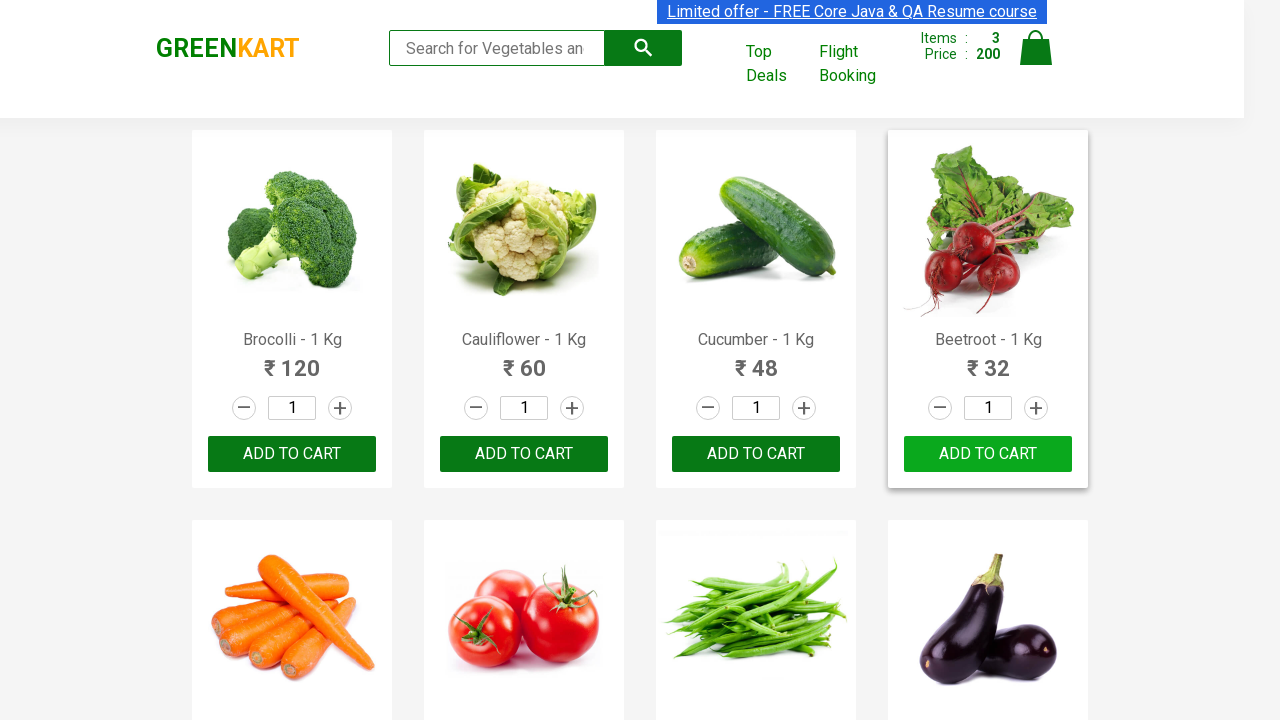

Retrieved text content for product at index 28
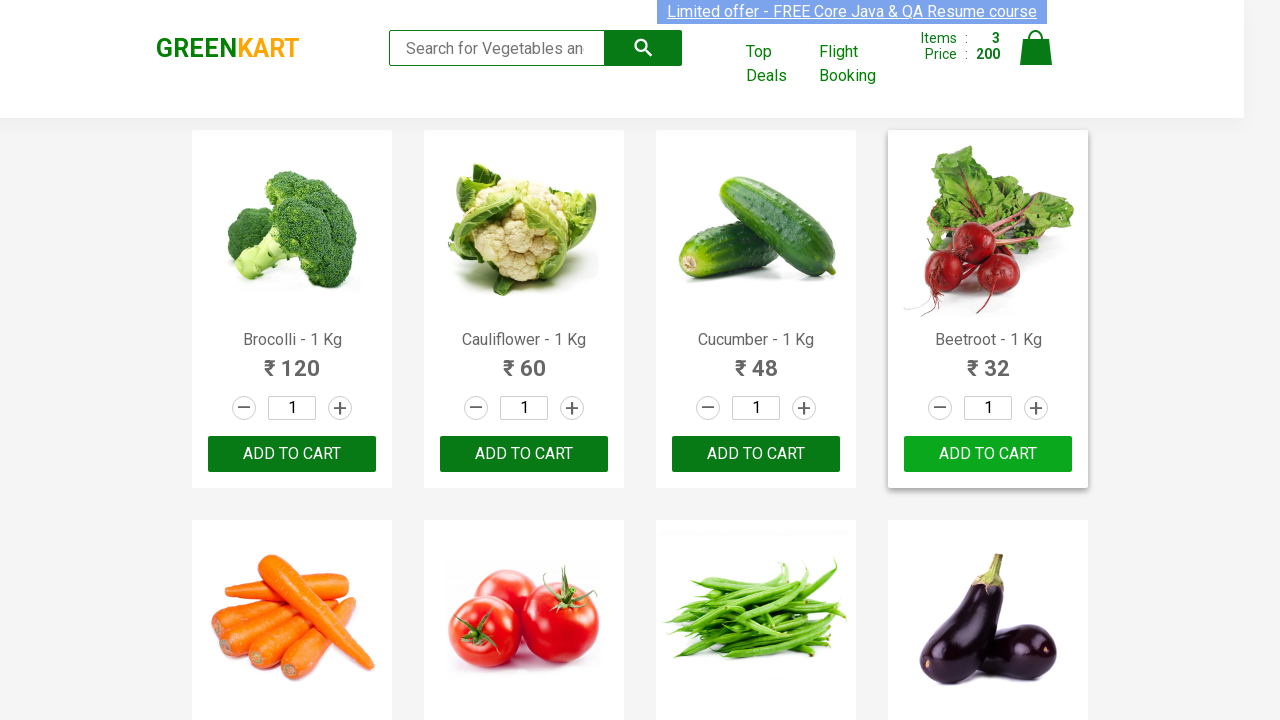

Retrieved text content for product at index 29
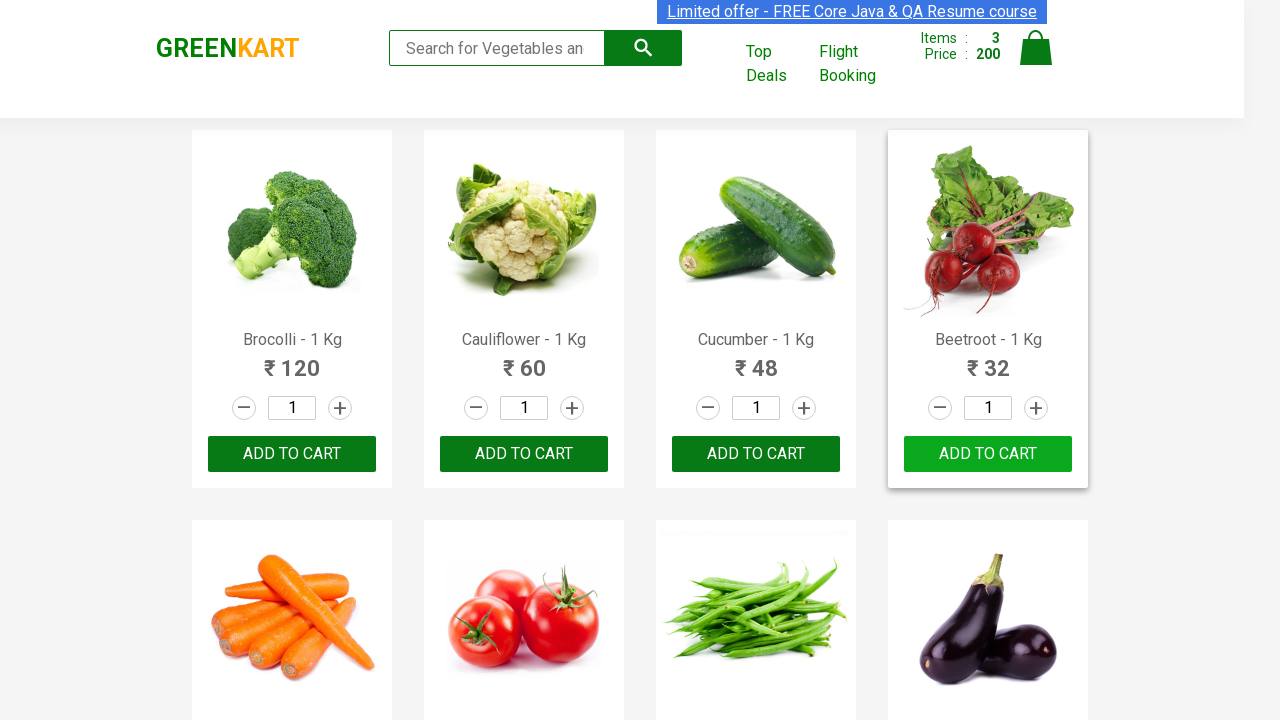

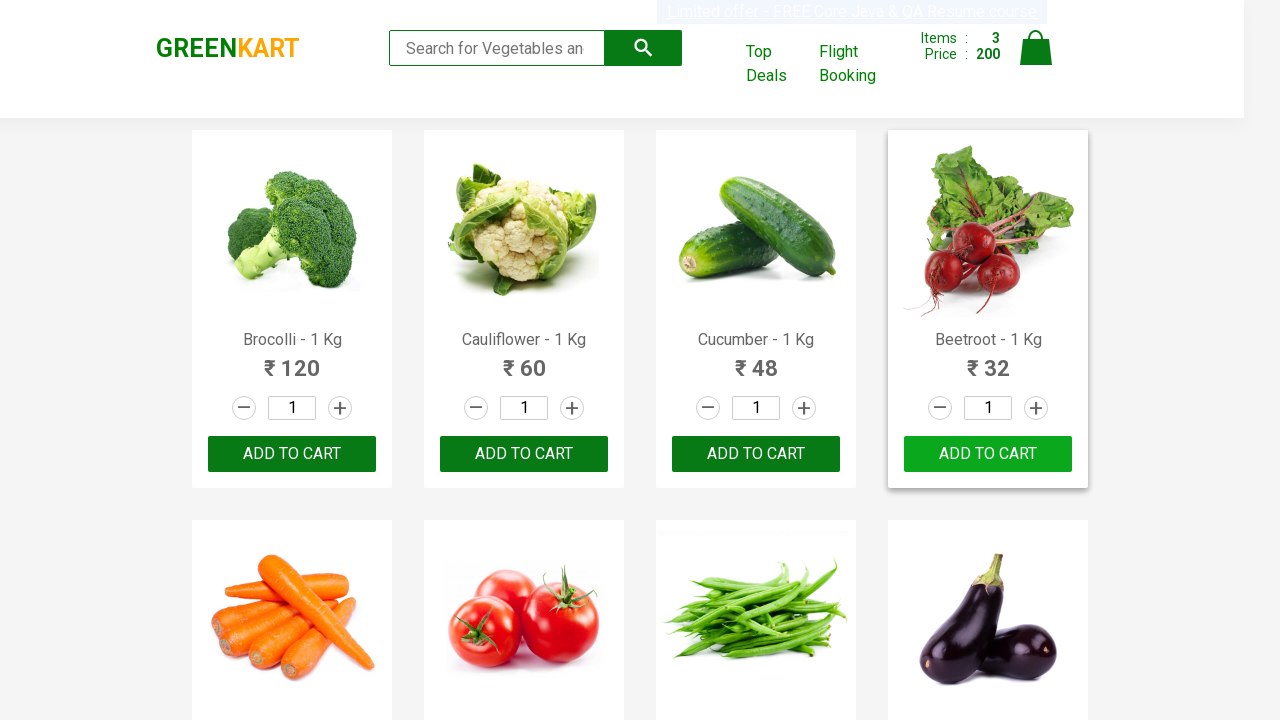